Tests form filling functionality by entering personal information including name, email, and selecting gender radio button

Starting URL: https://demoqa.com/automation-practice-form

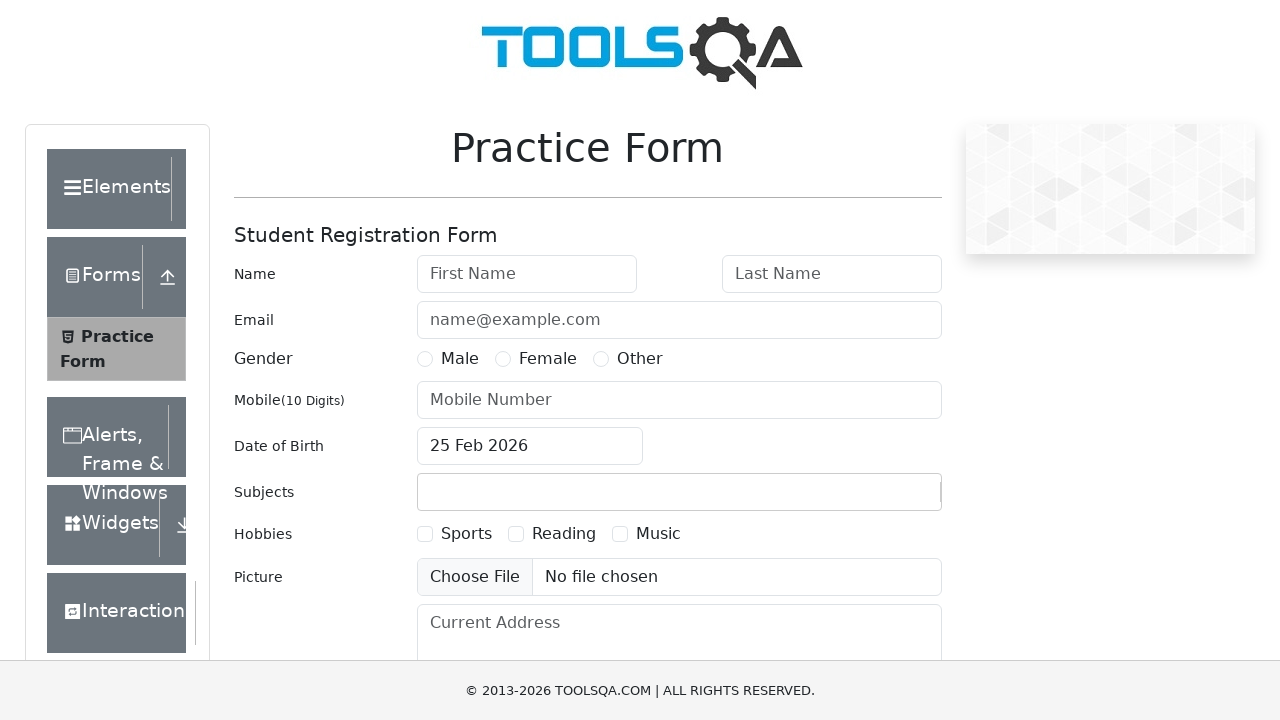

Filled first name field with 'Vitalii' on #firstName
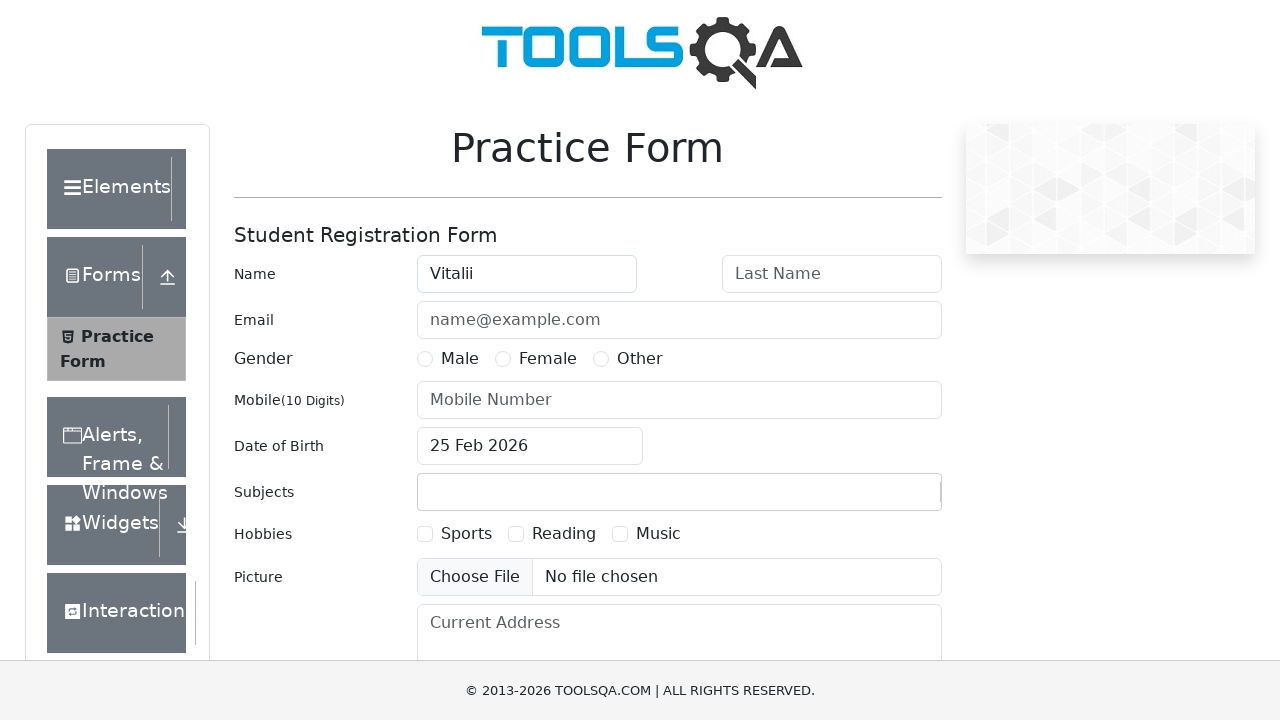

Located last name field
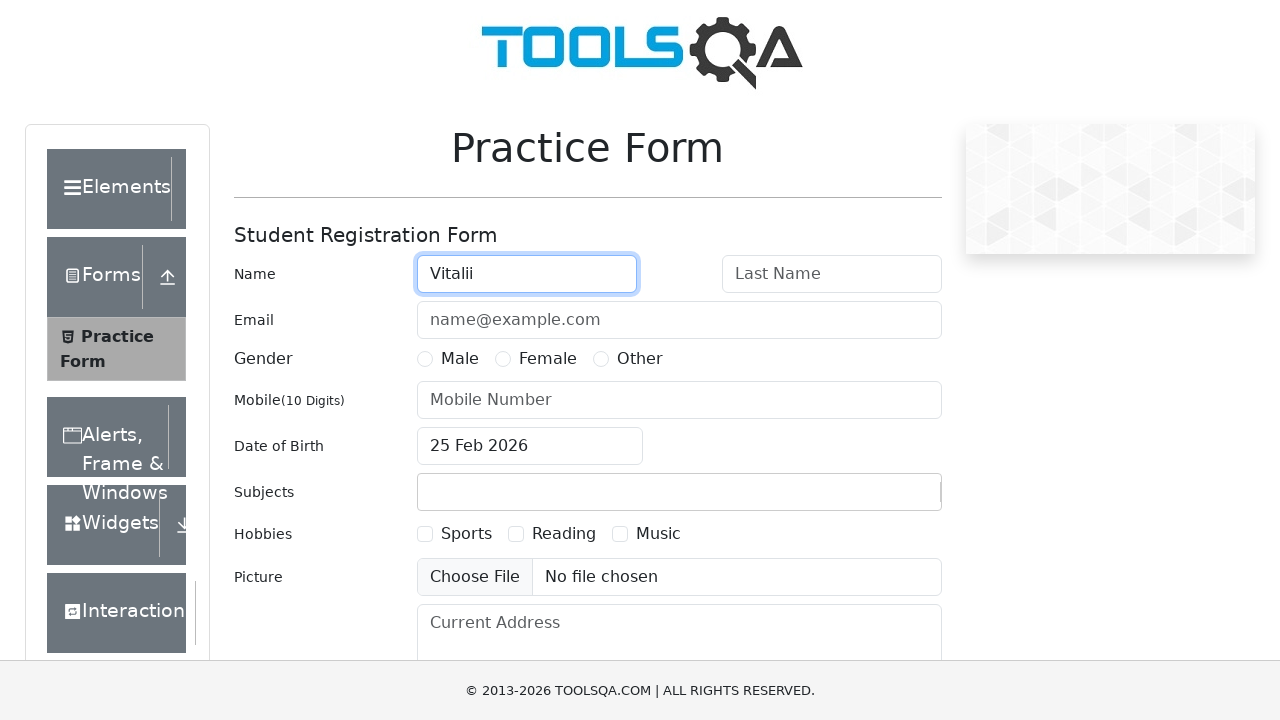

Filled last name field with 'Petrosian' on #lastName
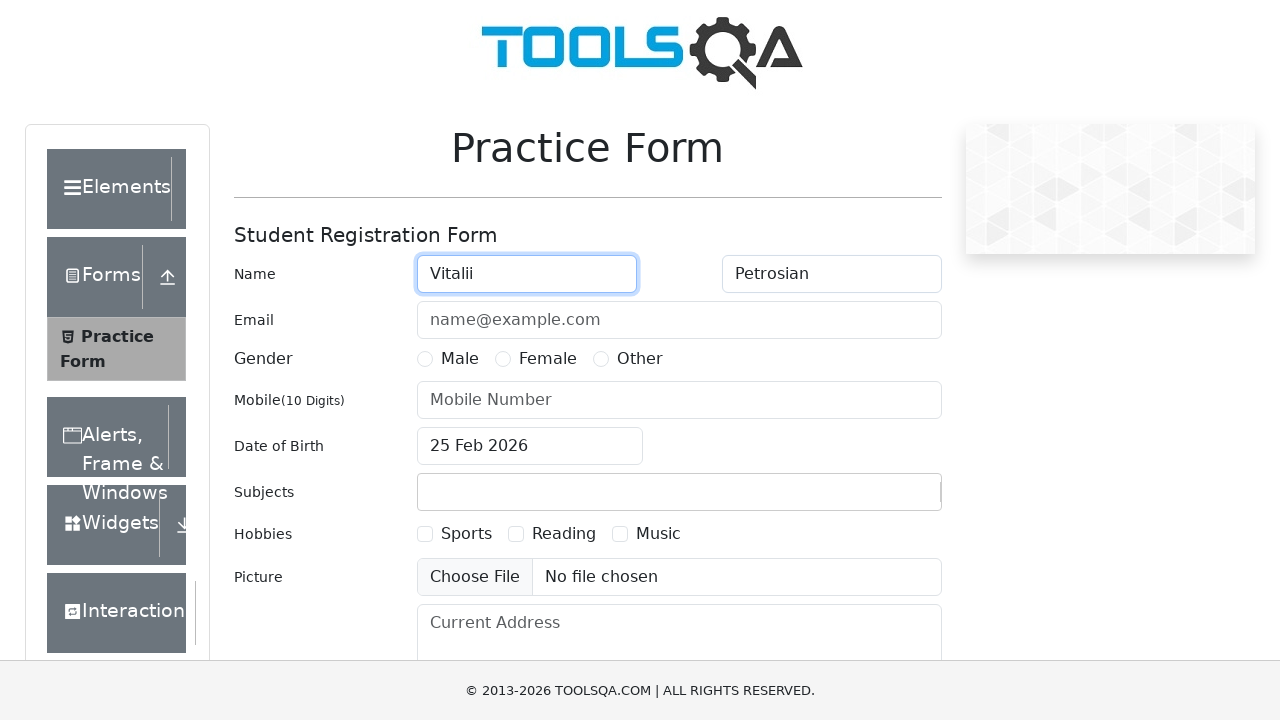

Cleared last name field on #lastName
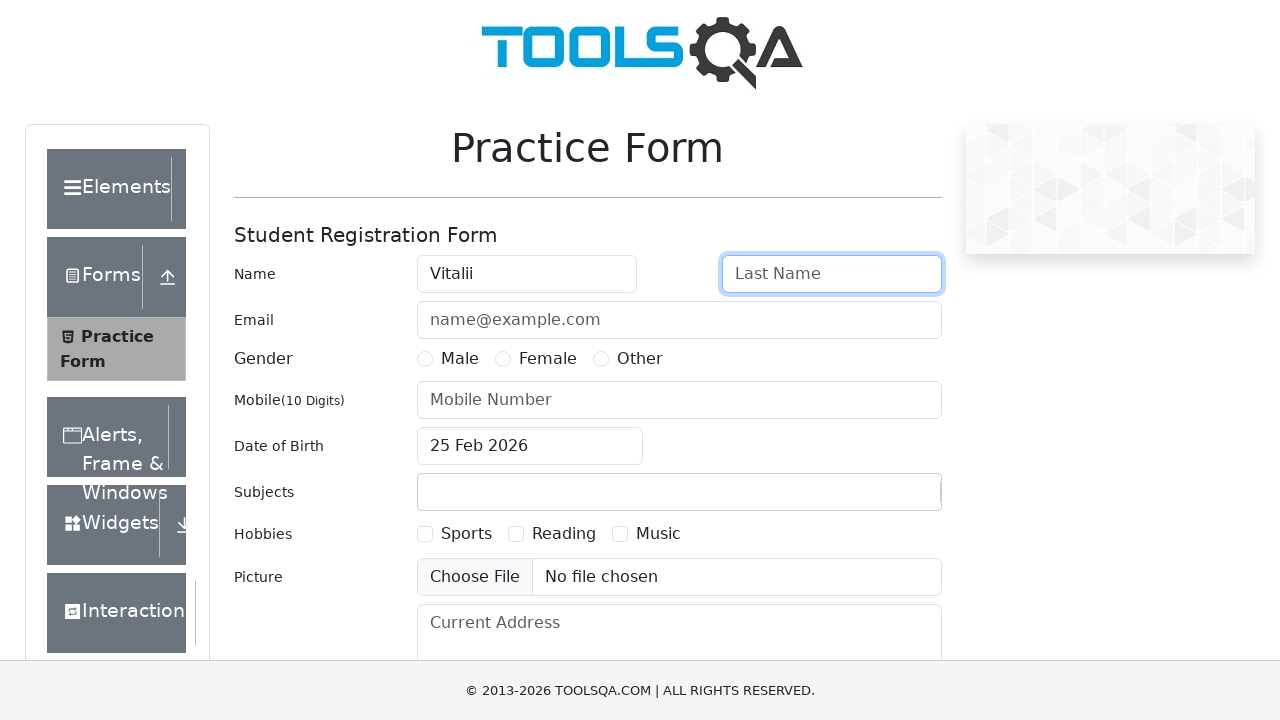

Filled last name field with 'Aqanovich' on #lastName
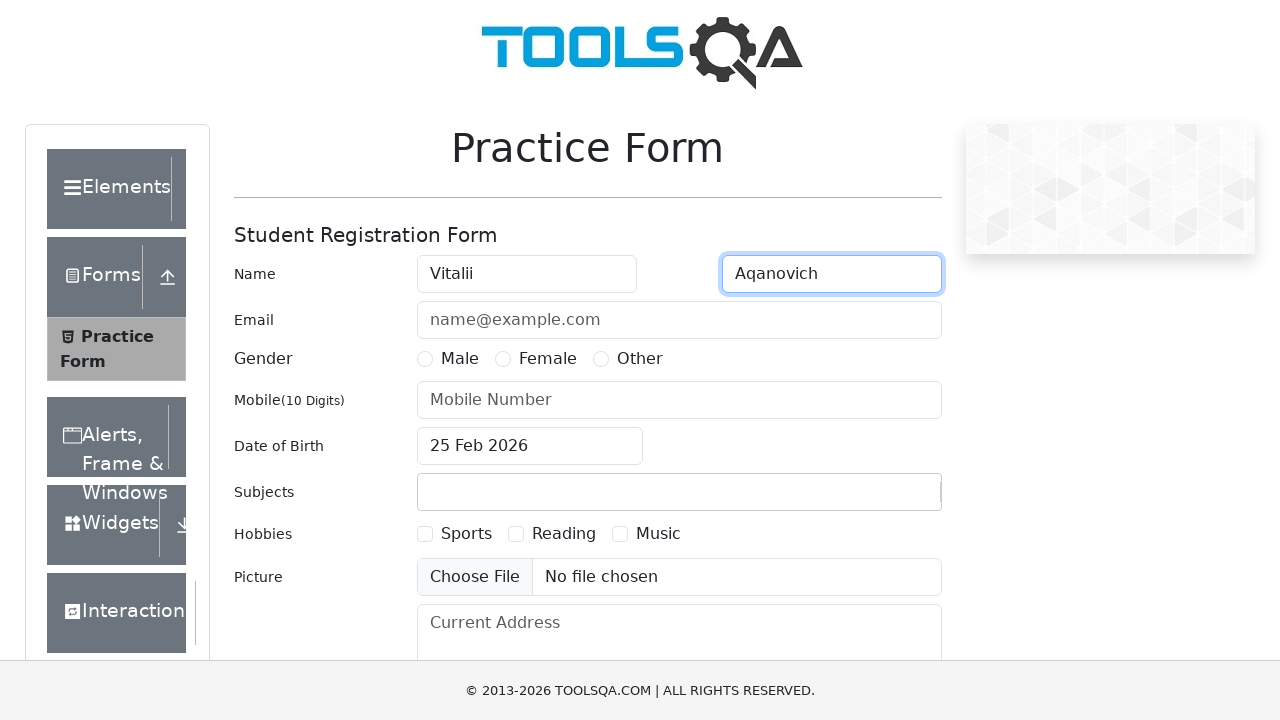

Filled email field with 'Aqanovich@mailinator.com' on #userEmail
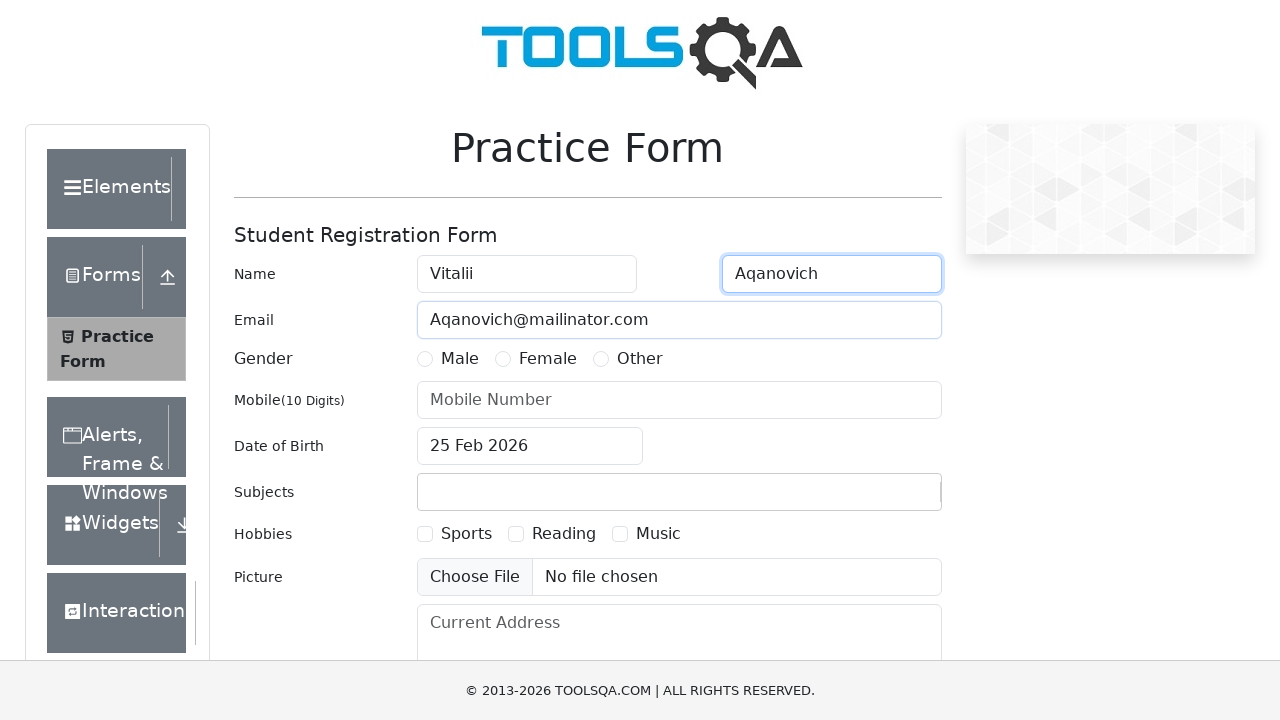

Located male gender radio button
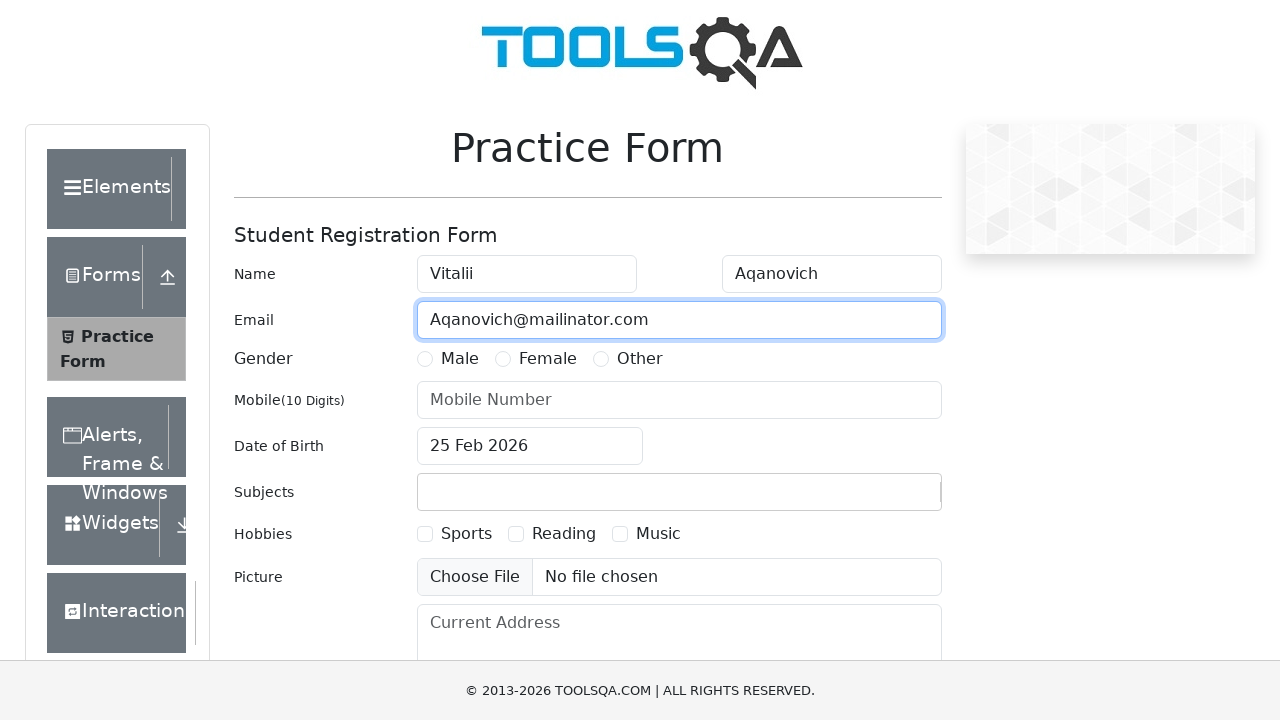

Selected male gender radio button
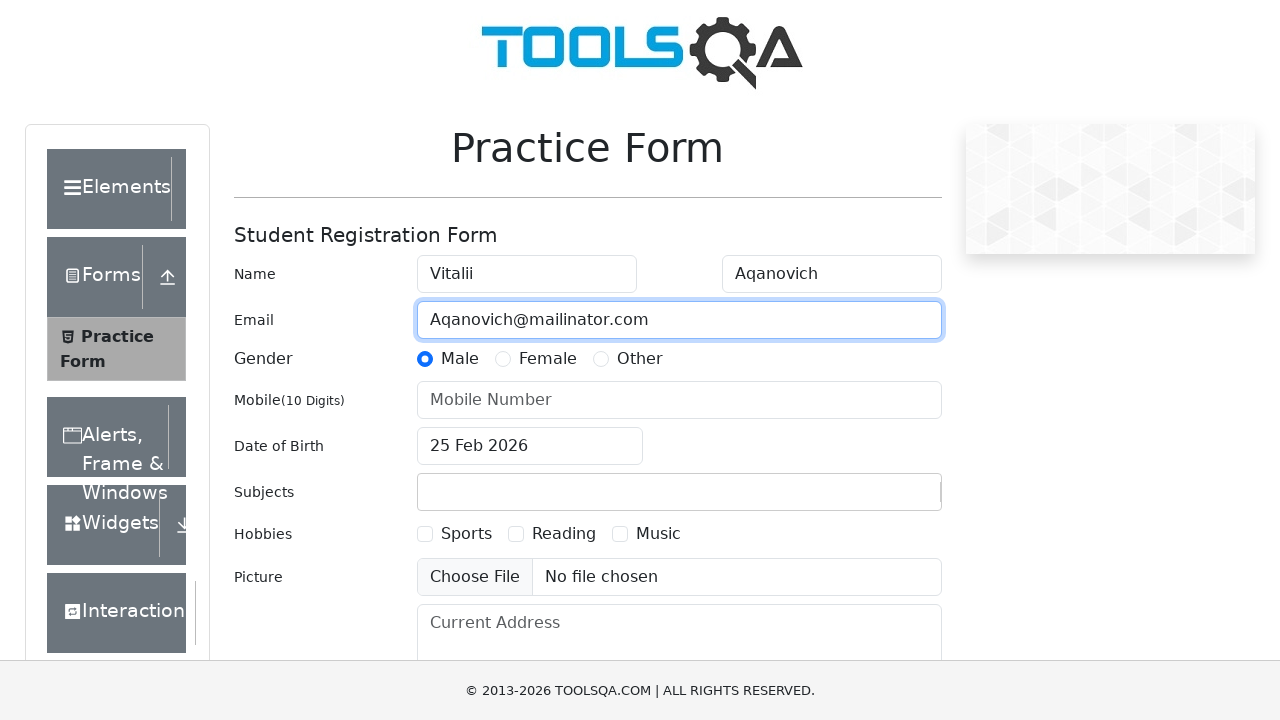

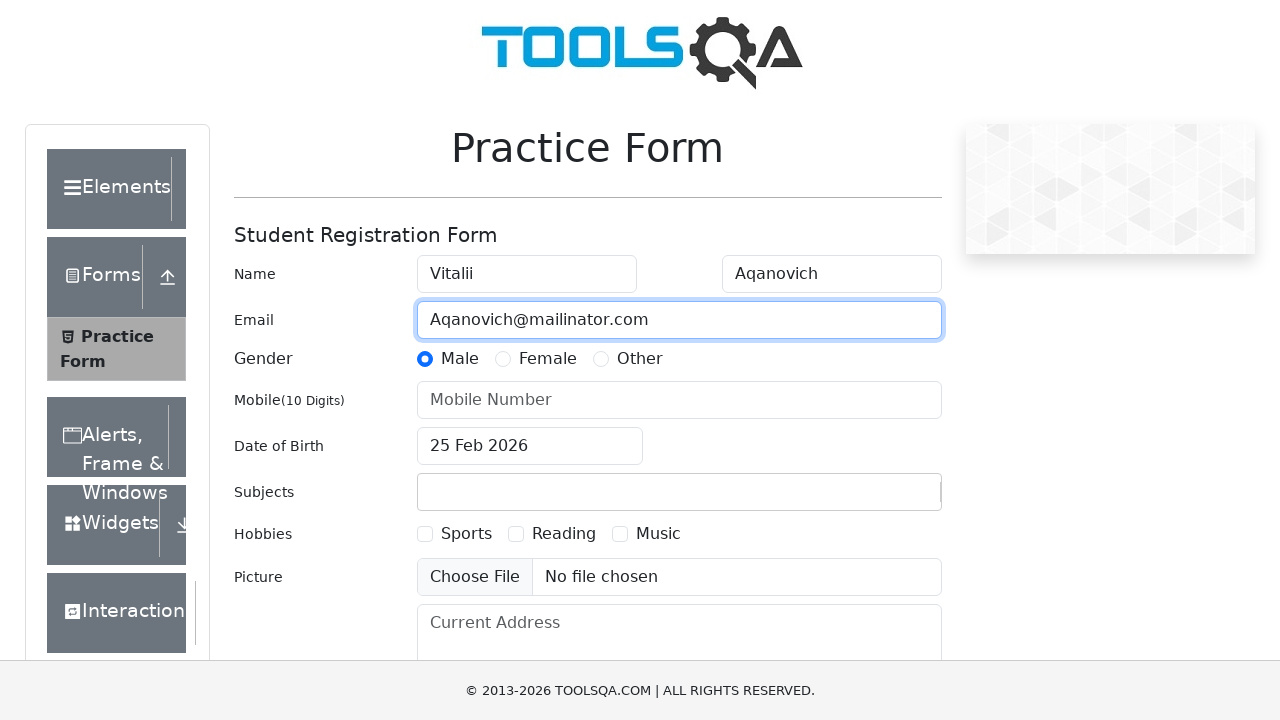